Tests registration form validation with invalid email format, verifying that email validation error messages appear.

Starting URL: https://alada.vn/tai-khoan/dang-ky.html

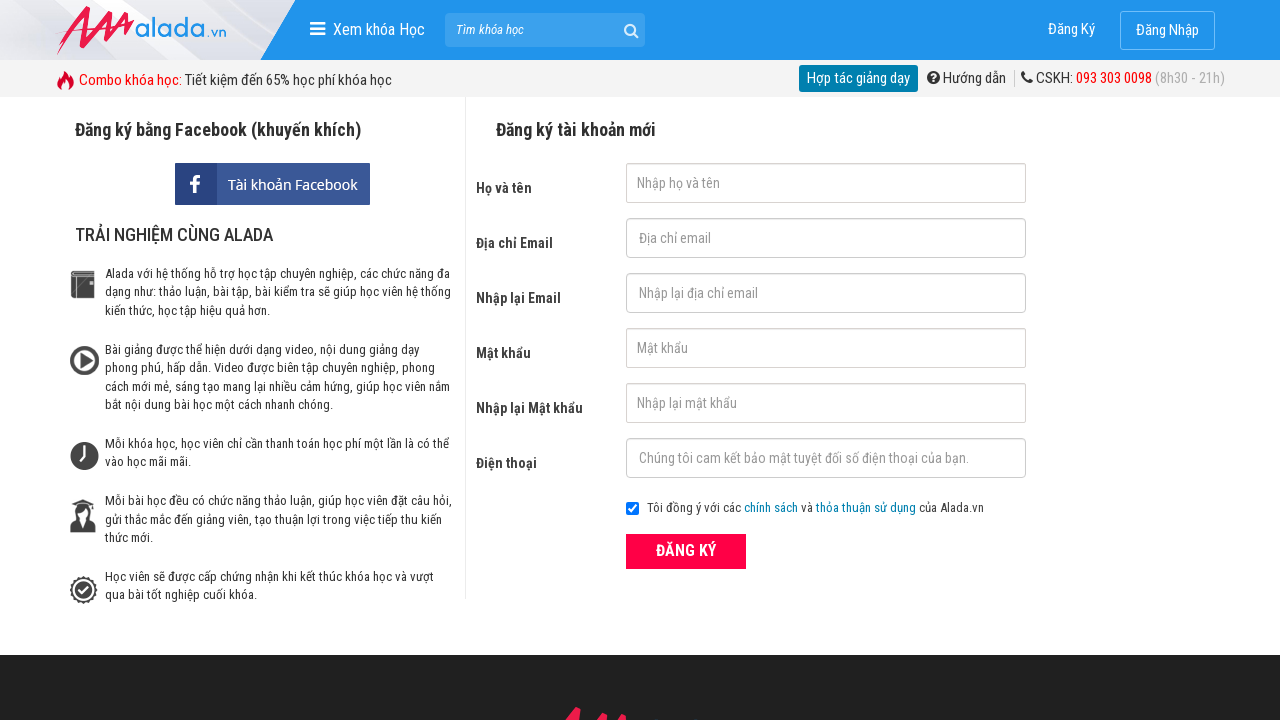

Filled full name field with 'Le Thi Thu' on #txtFirstname
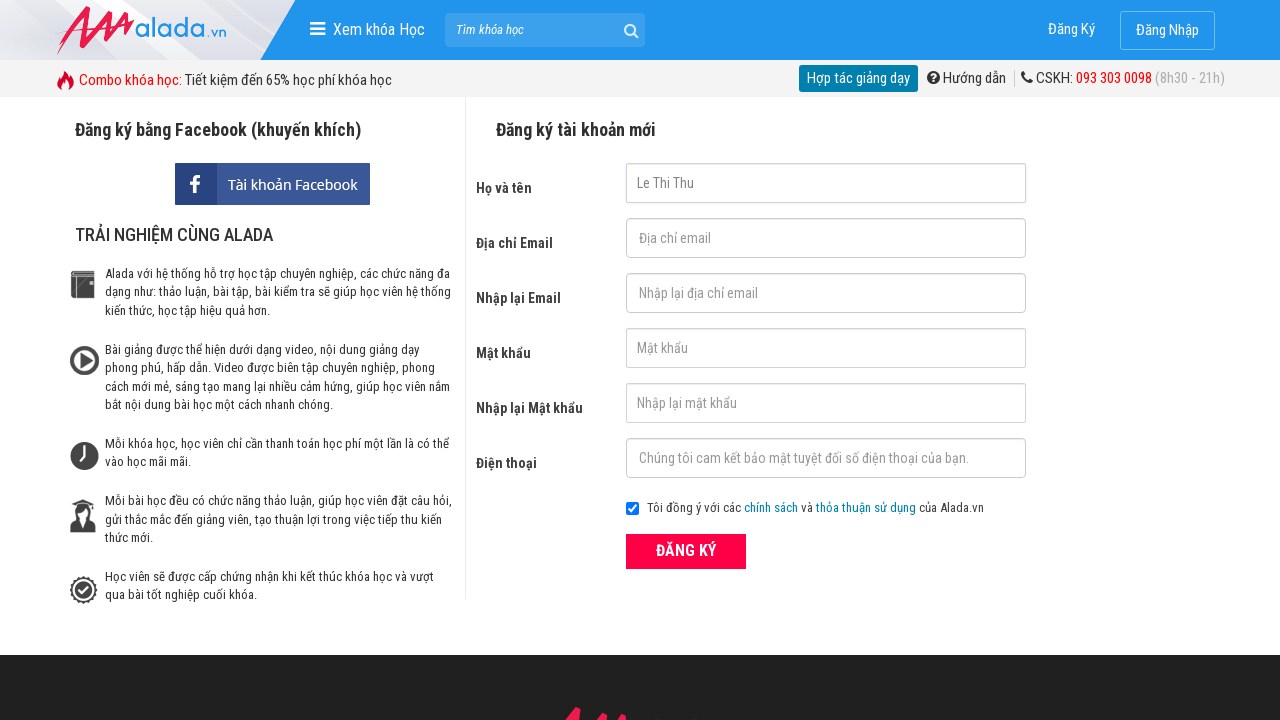

Filled email field with invalid email '123123' on #txtEmail
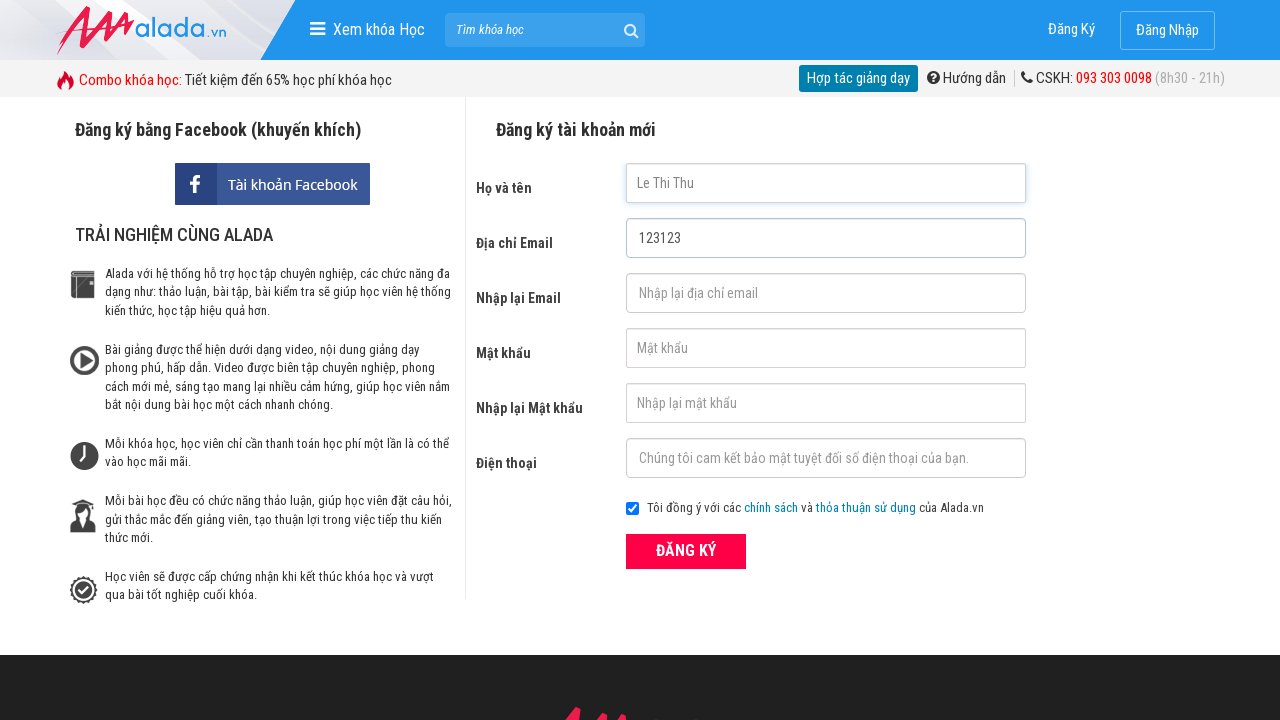

Filled confirm email field with '123123' on #txtCEmail
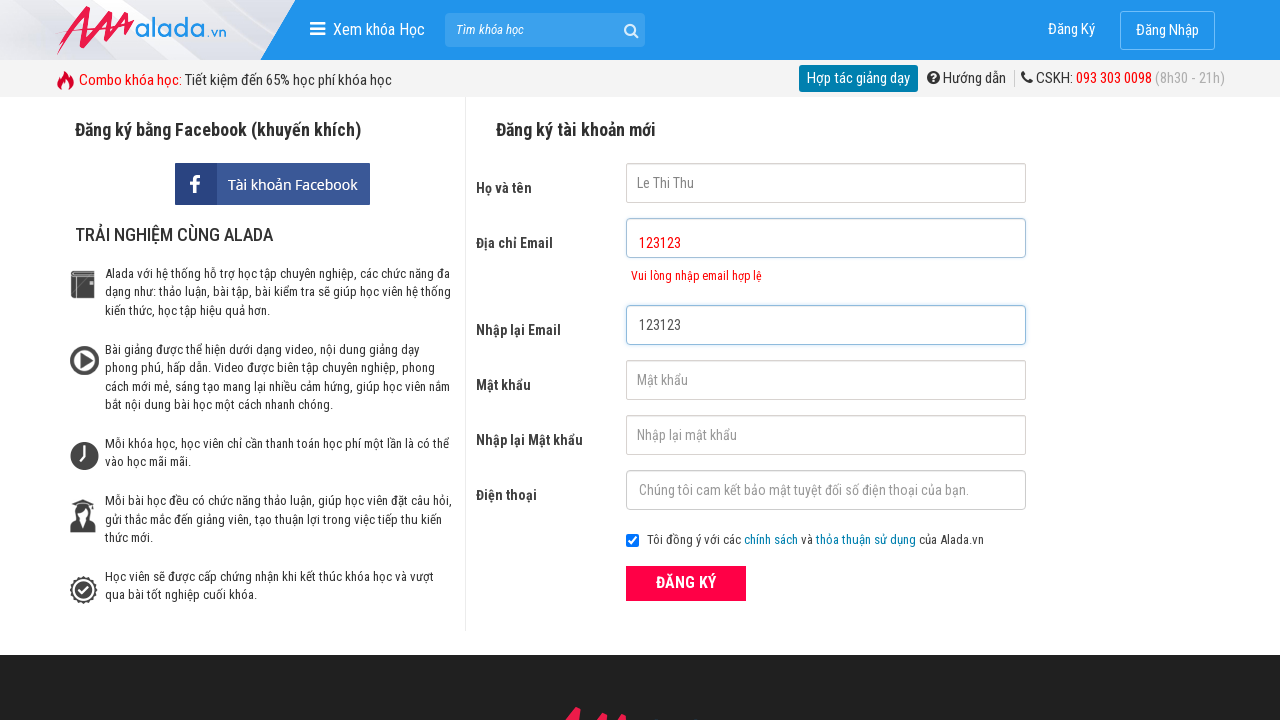

Filled password field with 'Thu1234@1234' on #txtPassword
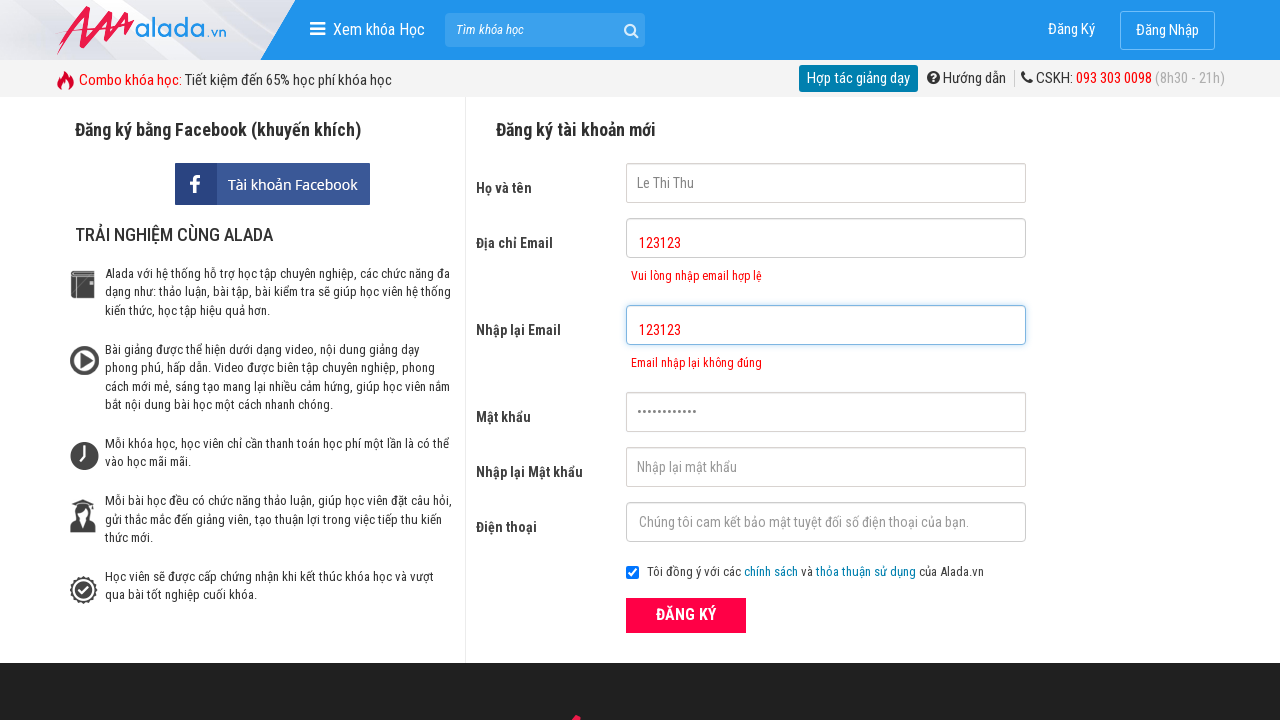

Filled confirm password field with 'Thu1234@1234' on #txtCPassword
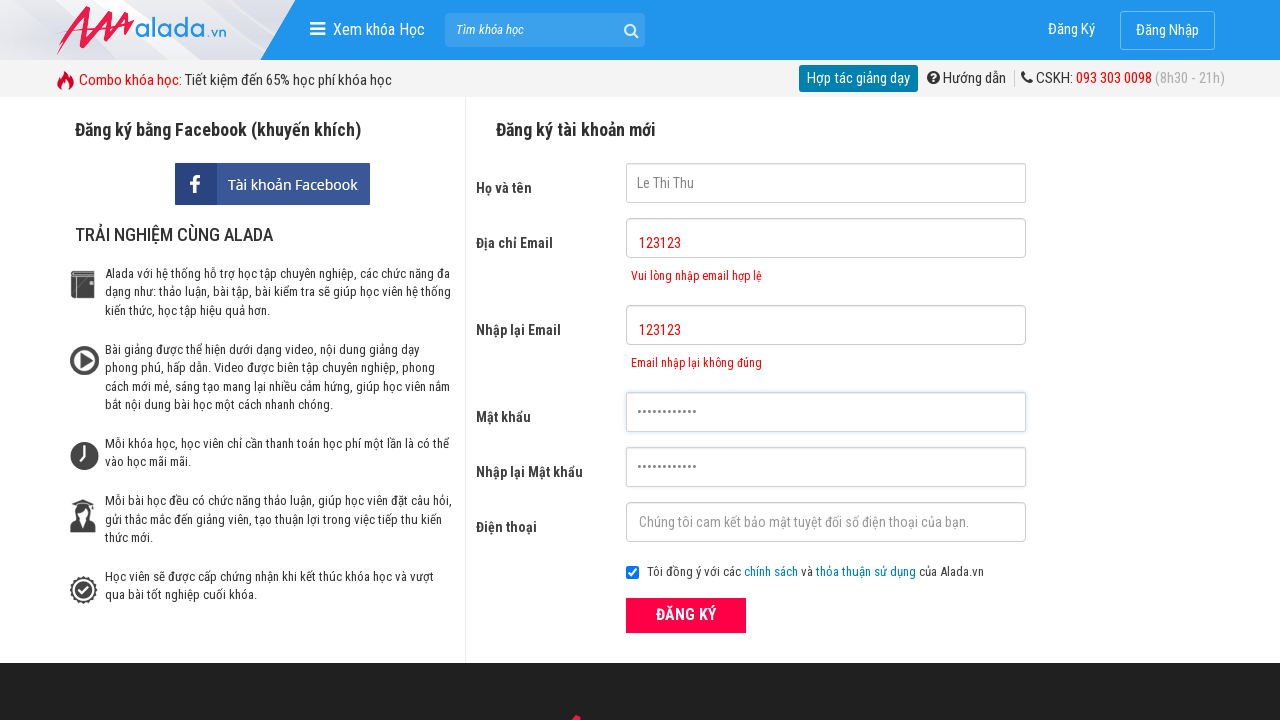

Filled phone field with '0978654353' on #txtPhone
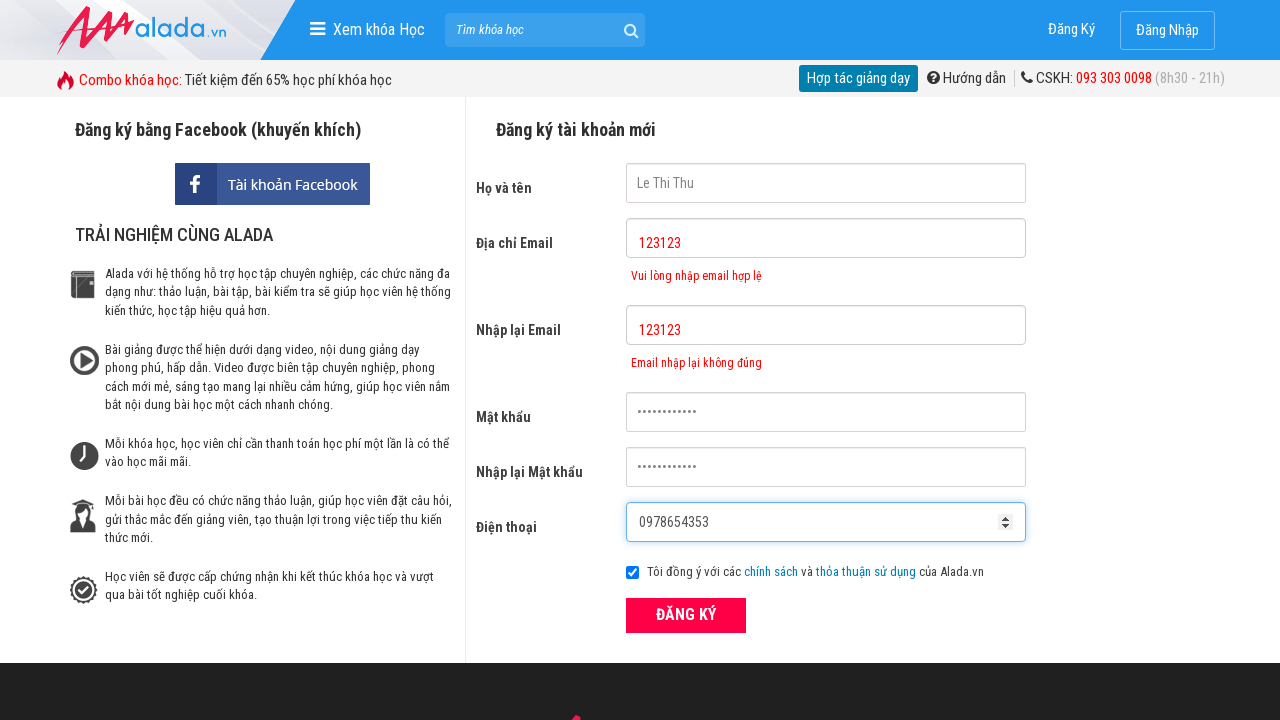

Clicked ĐĂNG KÝ (Register) button at (686, 615) on xpath=//div/button[@type='submit' and text() = 'ĐĂNG KÝ']
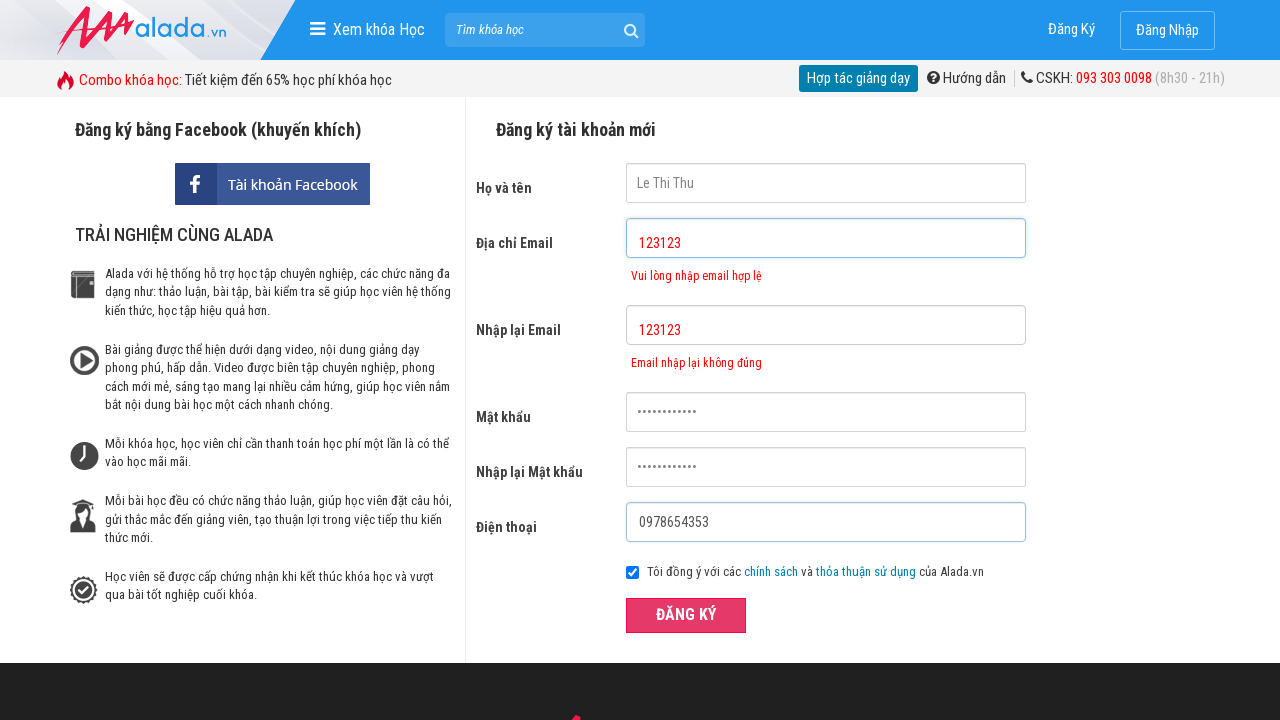

Email error message appeared - invalid email format detected
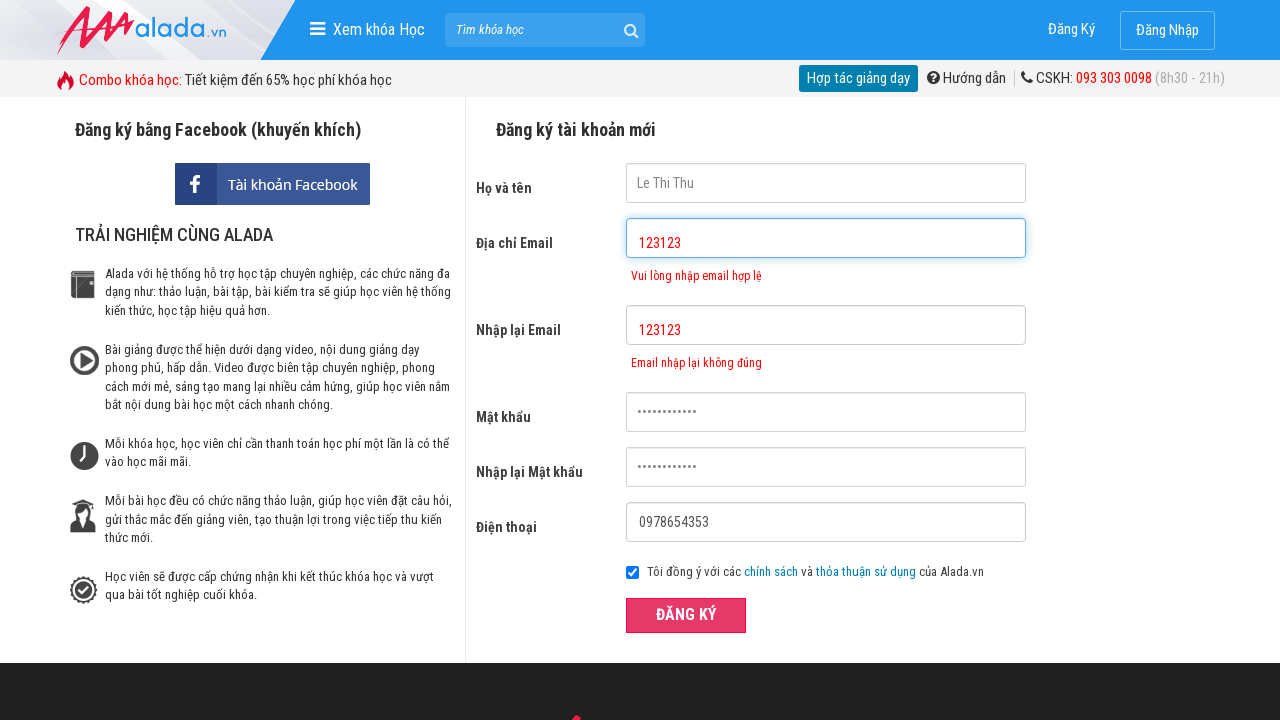

Confirm email error message appeared - validation error verified
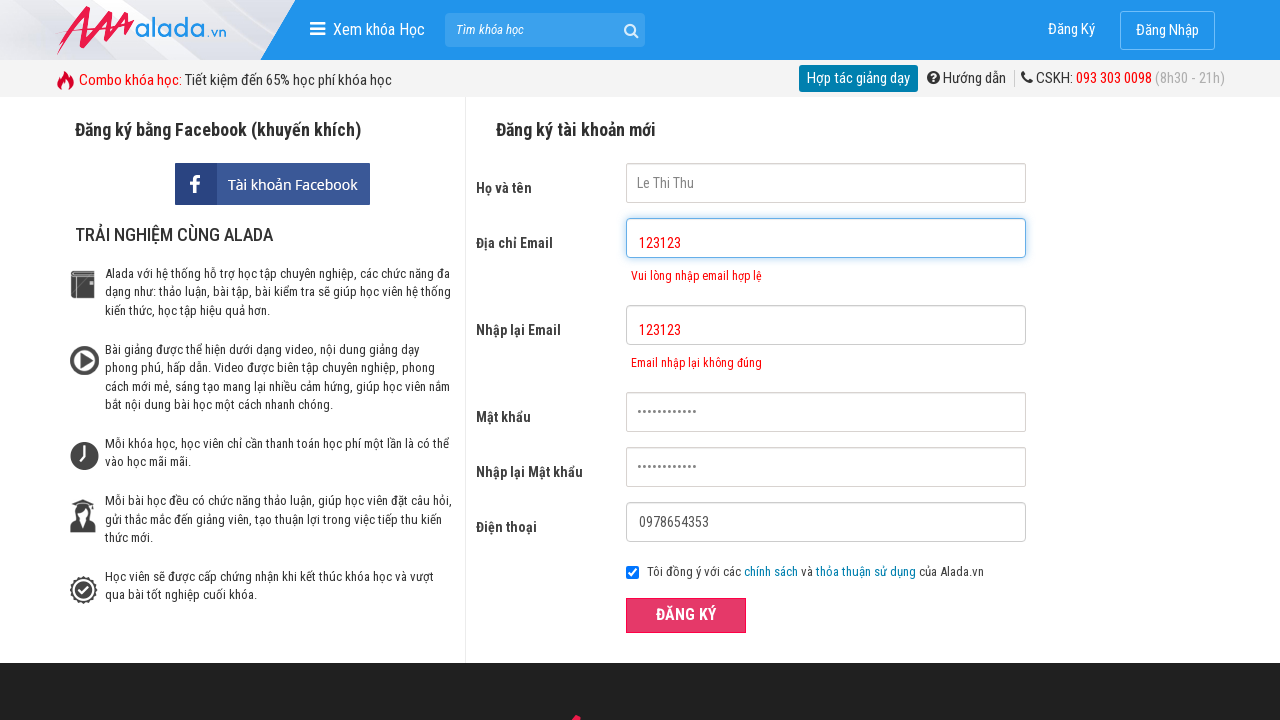

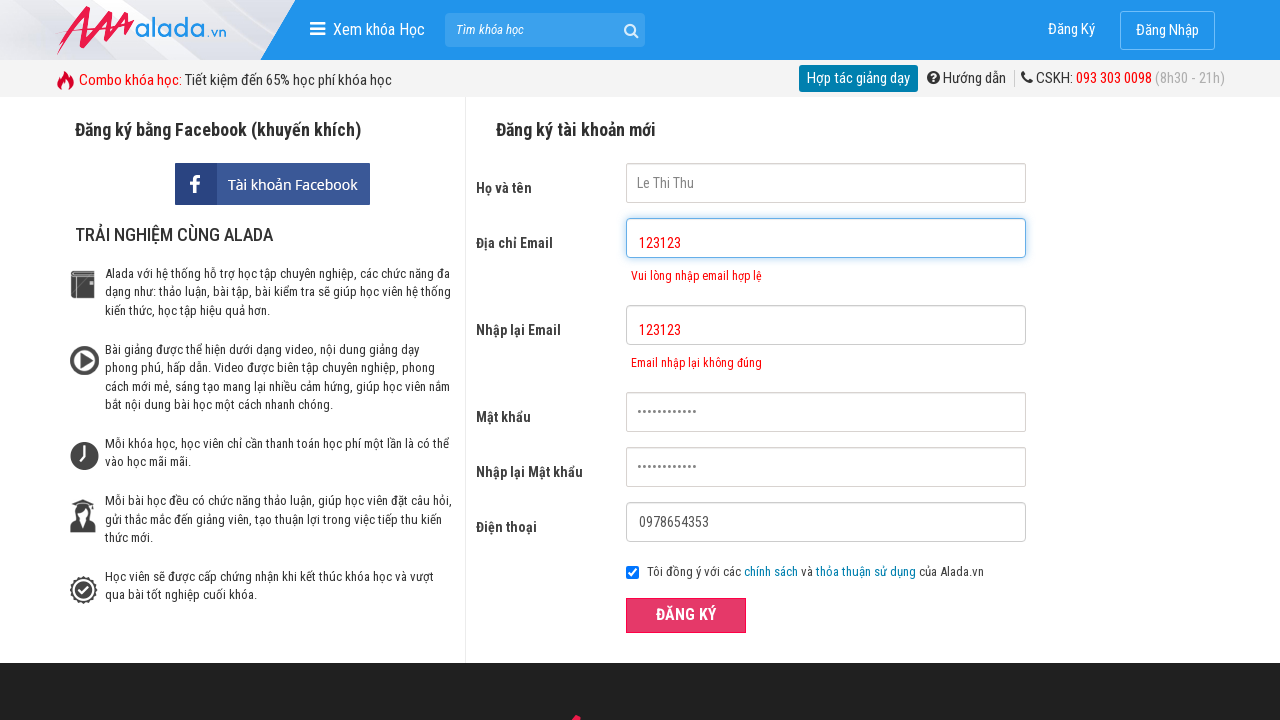